Tests that clicking modal buttons and then clicking Open again will properly reopen the modal with all buttons visible

Starting URL: https://next.fritz2.dev/headless-demo/#modal

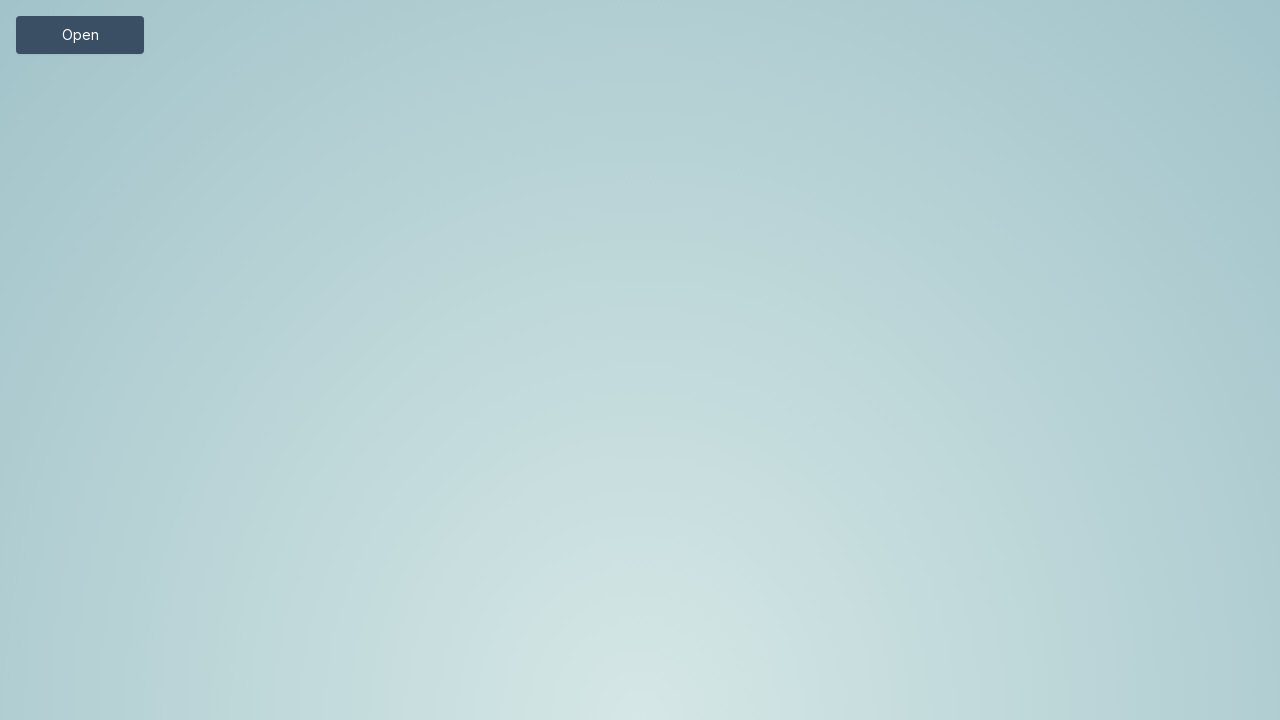

Clicked Open button to show modal at (80, 35) on text=Open
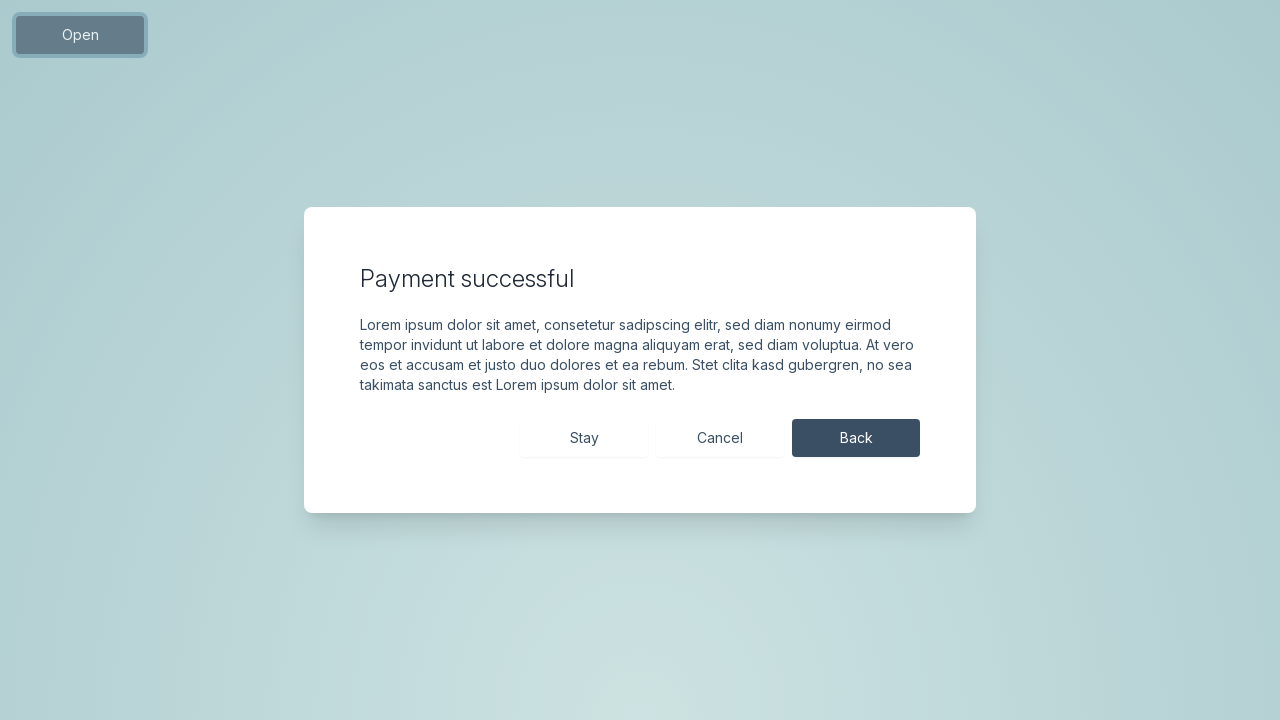

Focused on Stay button on #button-stay
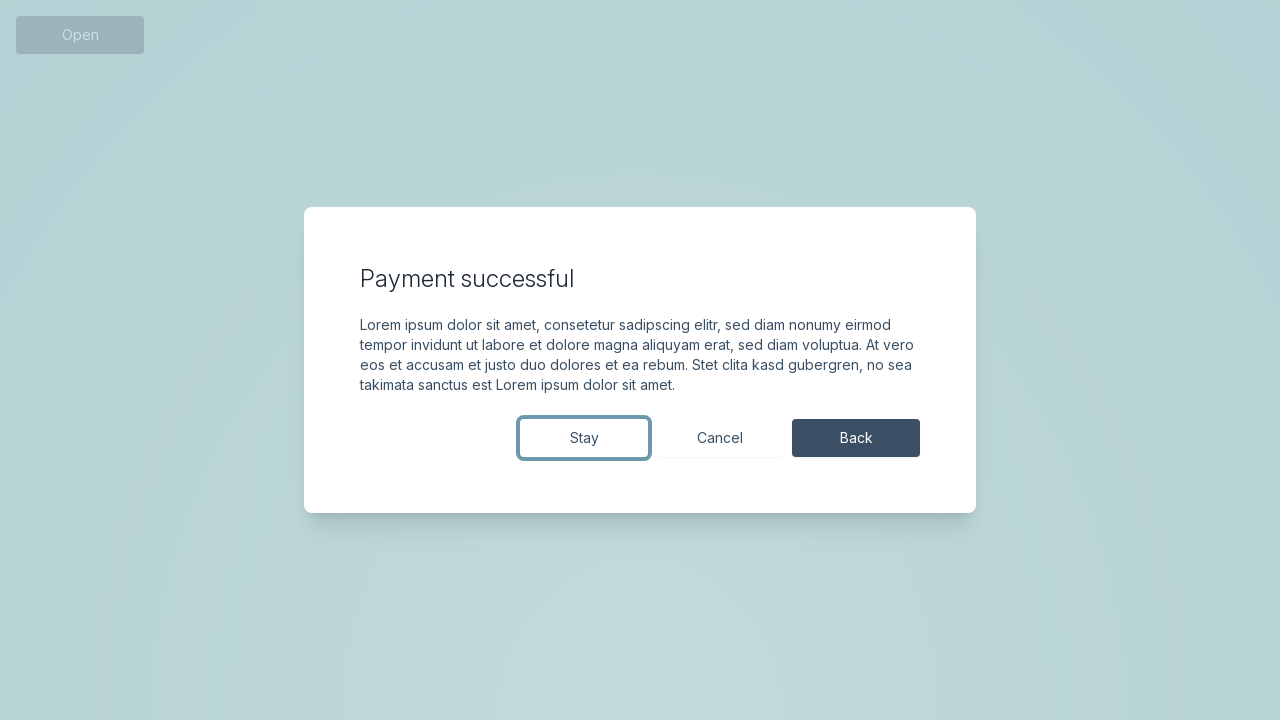

Clicked Stay button at (584, 438) on #button-stay
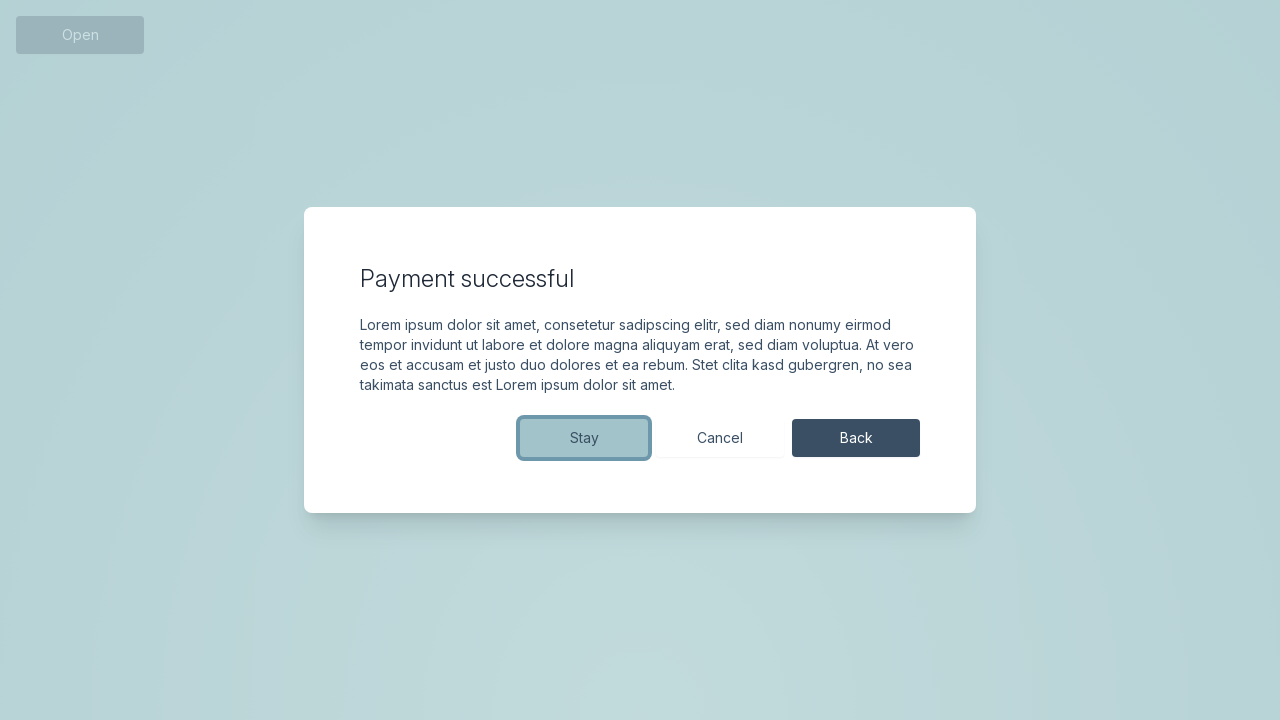

Verified Cancel button is visible
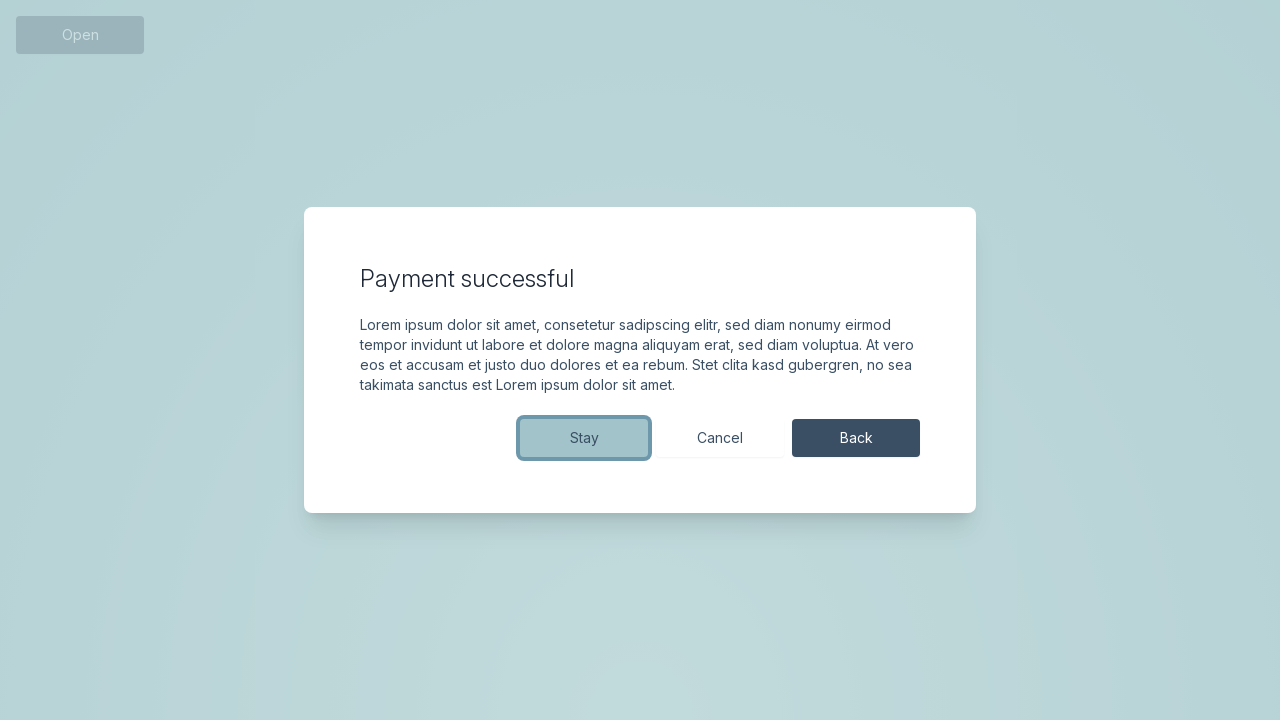

Pressed Tab on Stay button on #button-stay
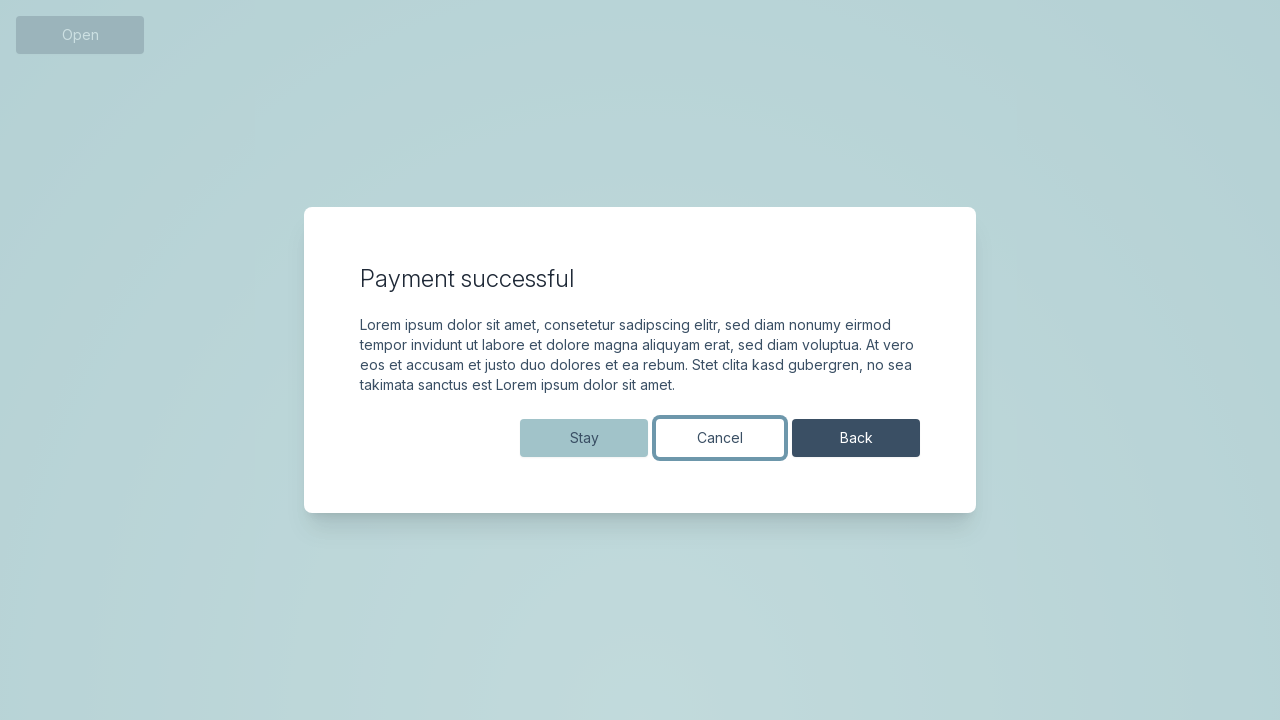

Clicked Cancel button at (720, 438) on #button-cancel
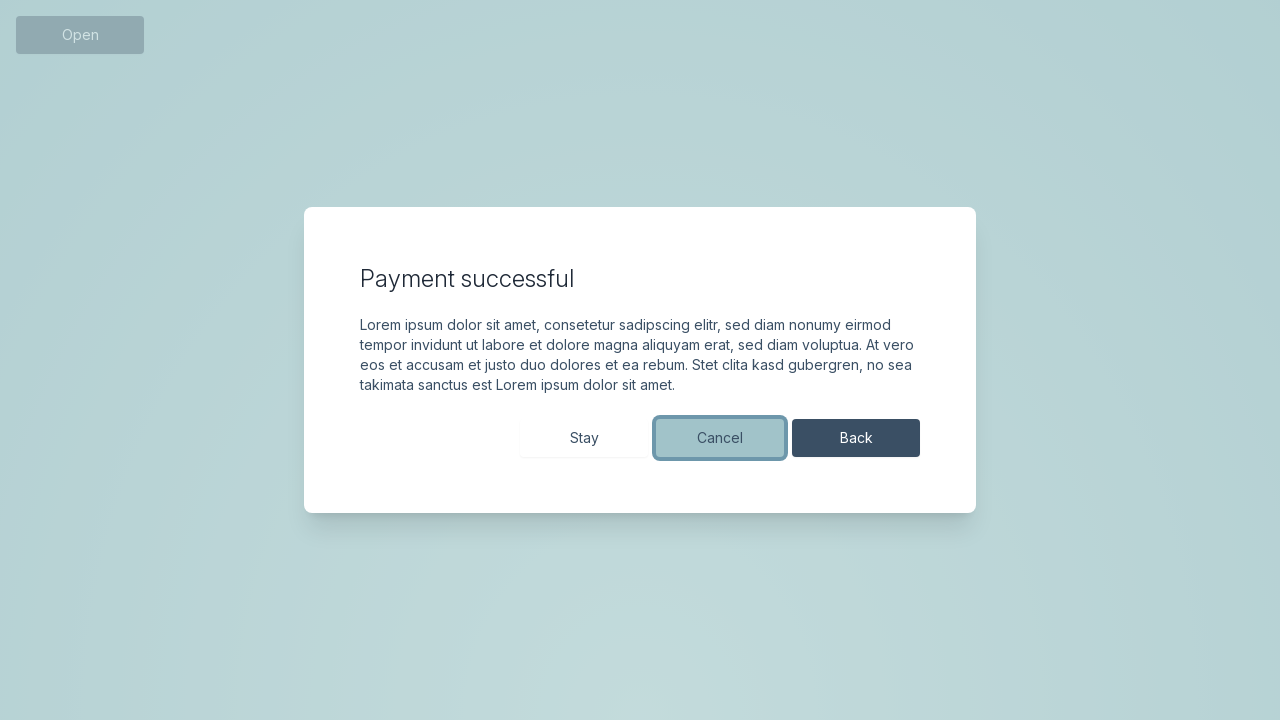

Clicked Open button to reopen modal at (80, 35) on text=Open
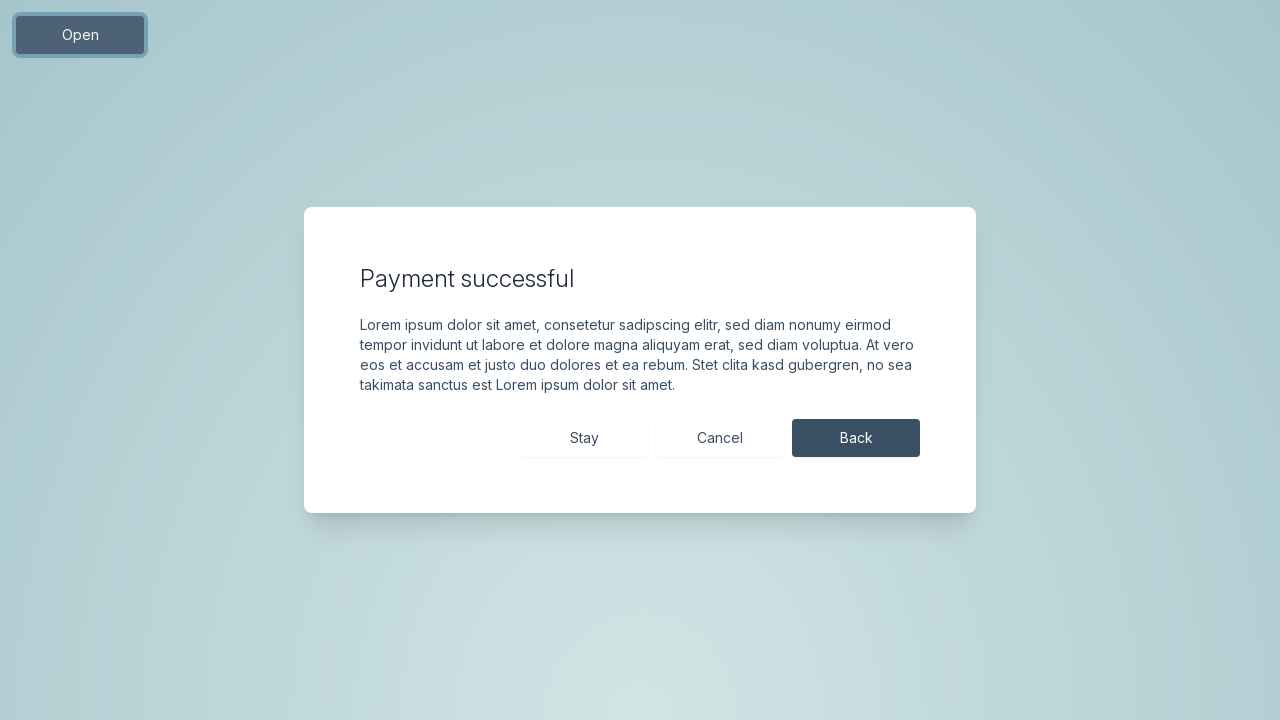

Verified Cancel button is visible after reopening
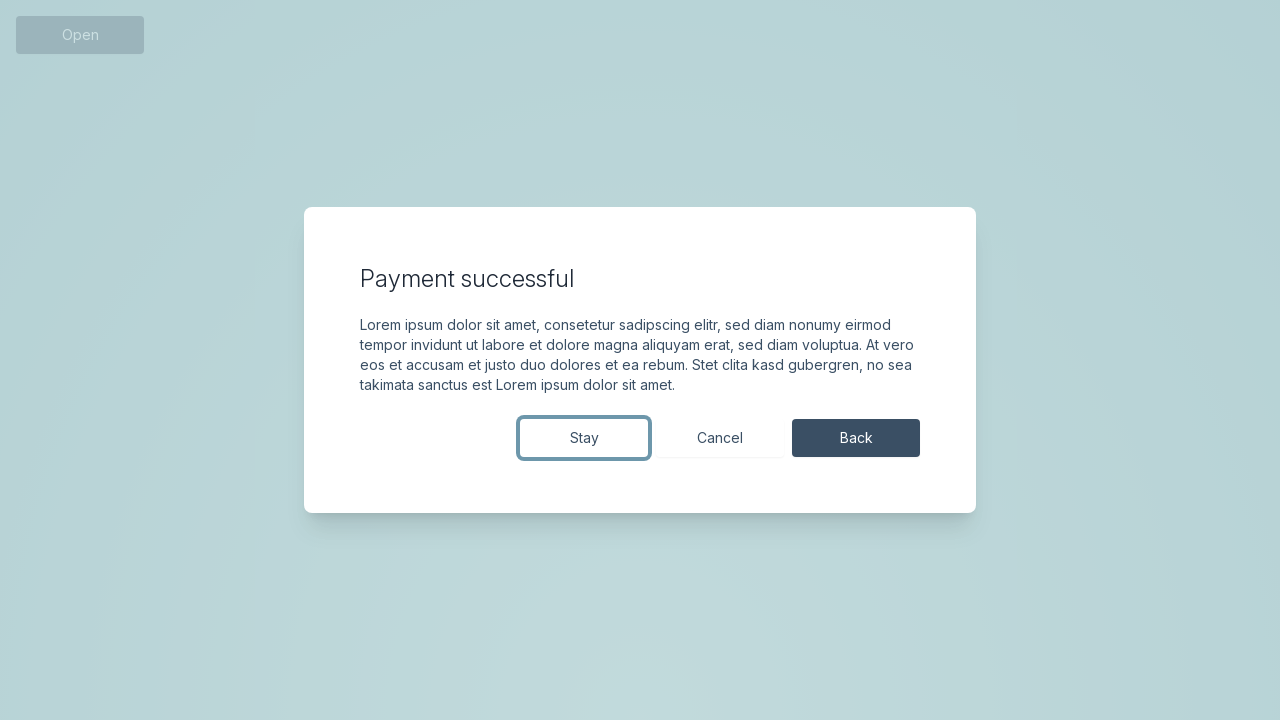

Focused on Close button on #button-close
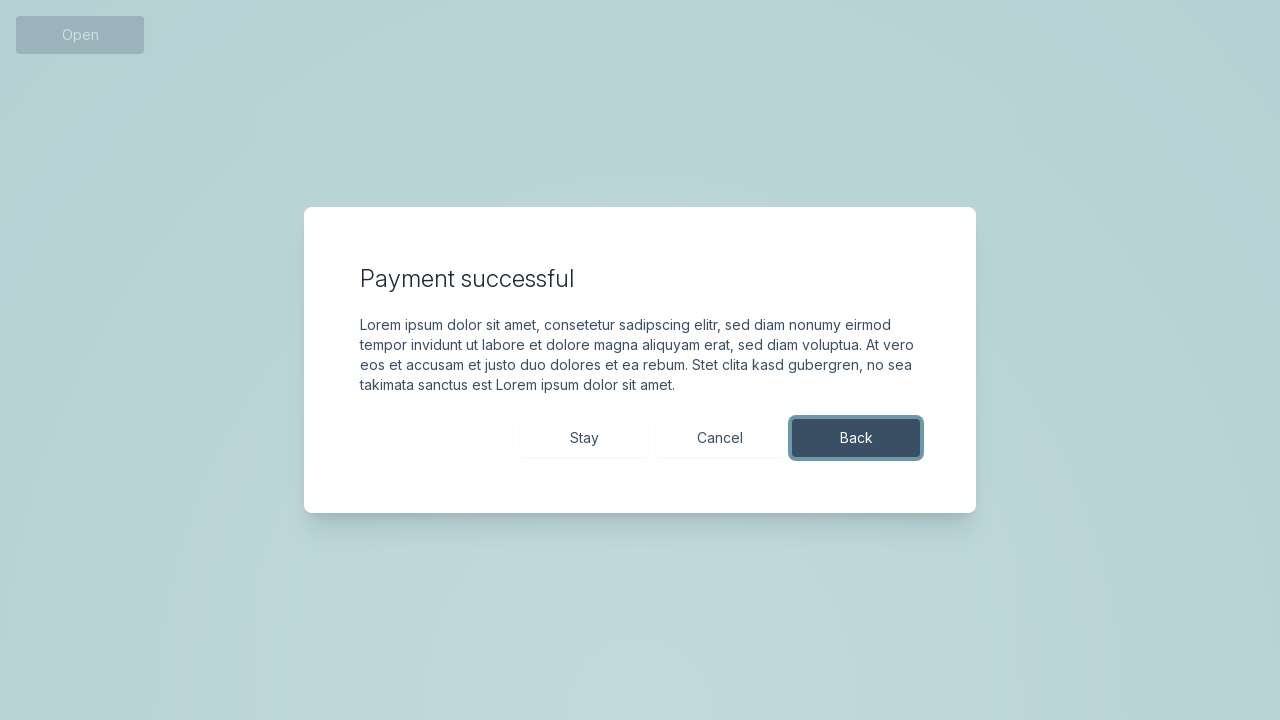

Clicked Close button at (856, 438) on #button-close
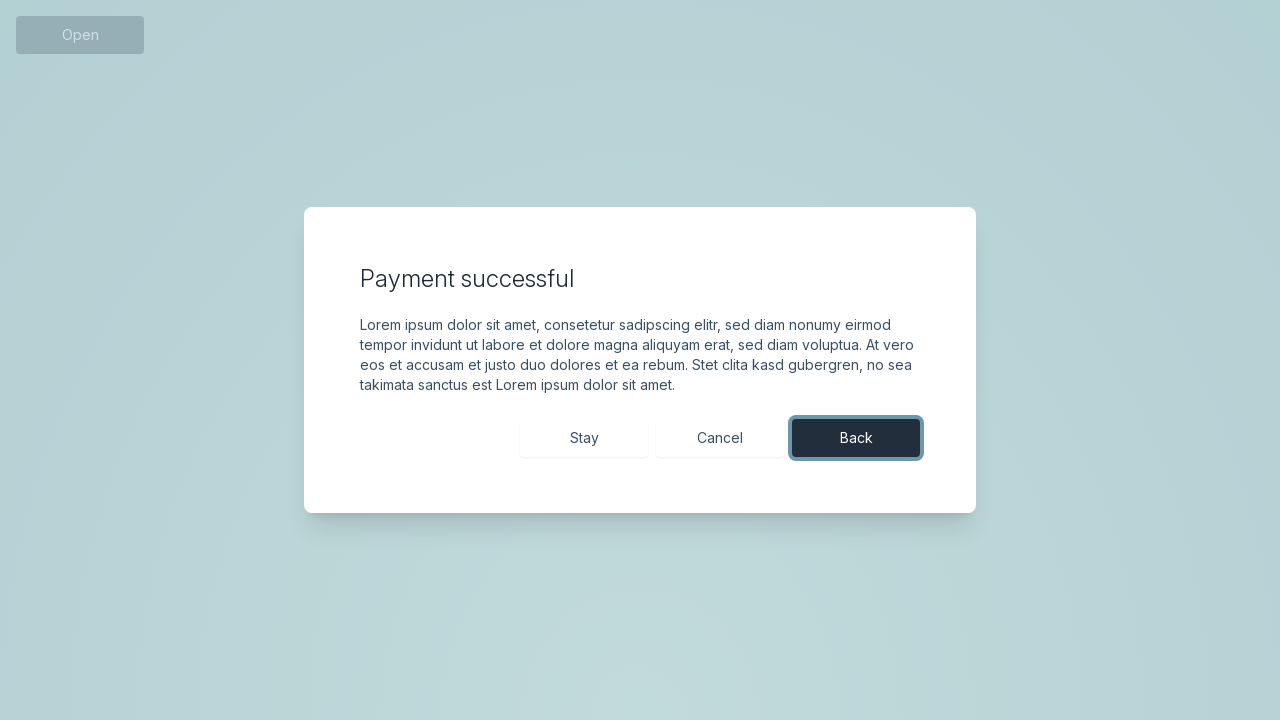

Clicked Open button to reopen modal again at (80, 35) on text=Open
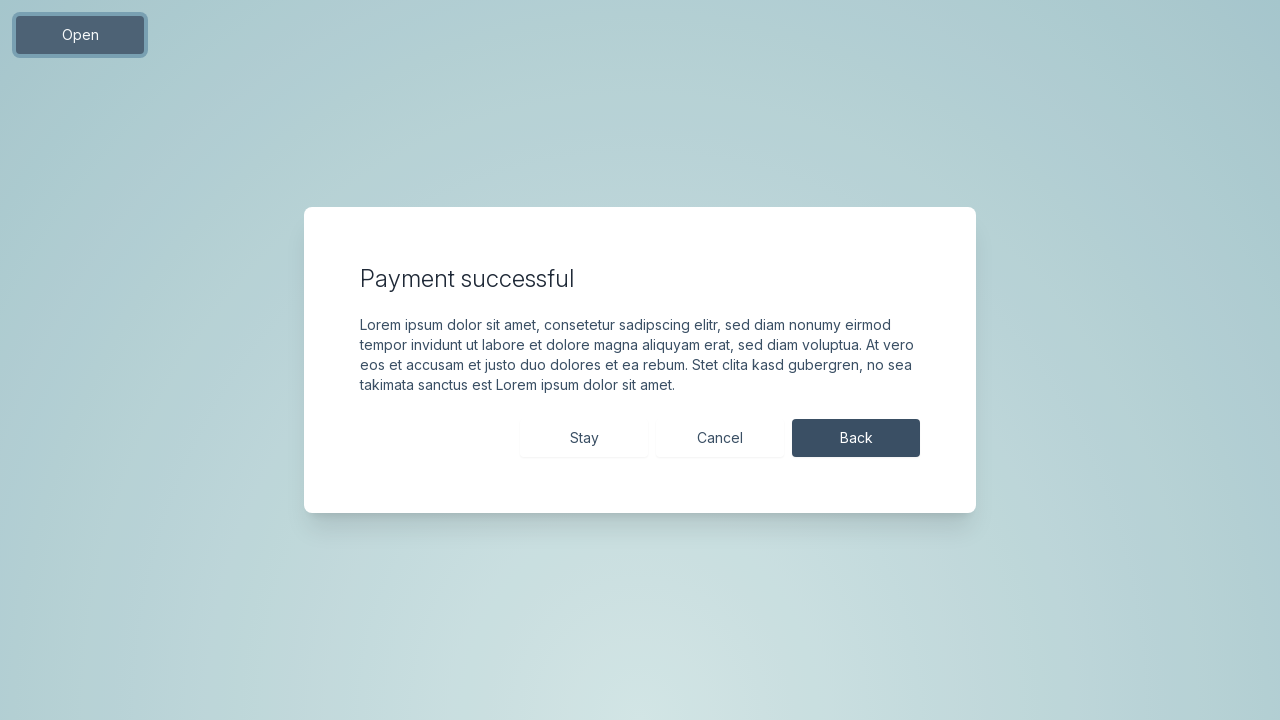

Verified Close button is visible after final reopening
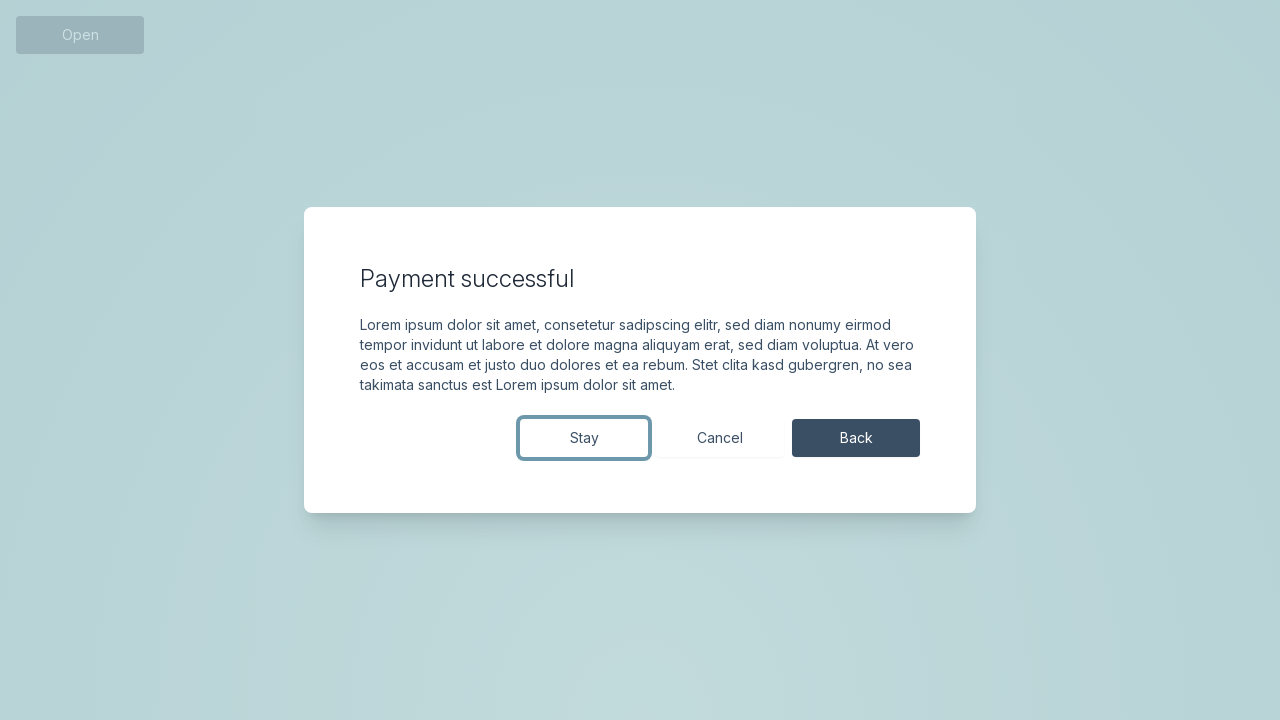

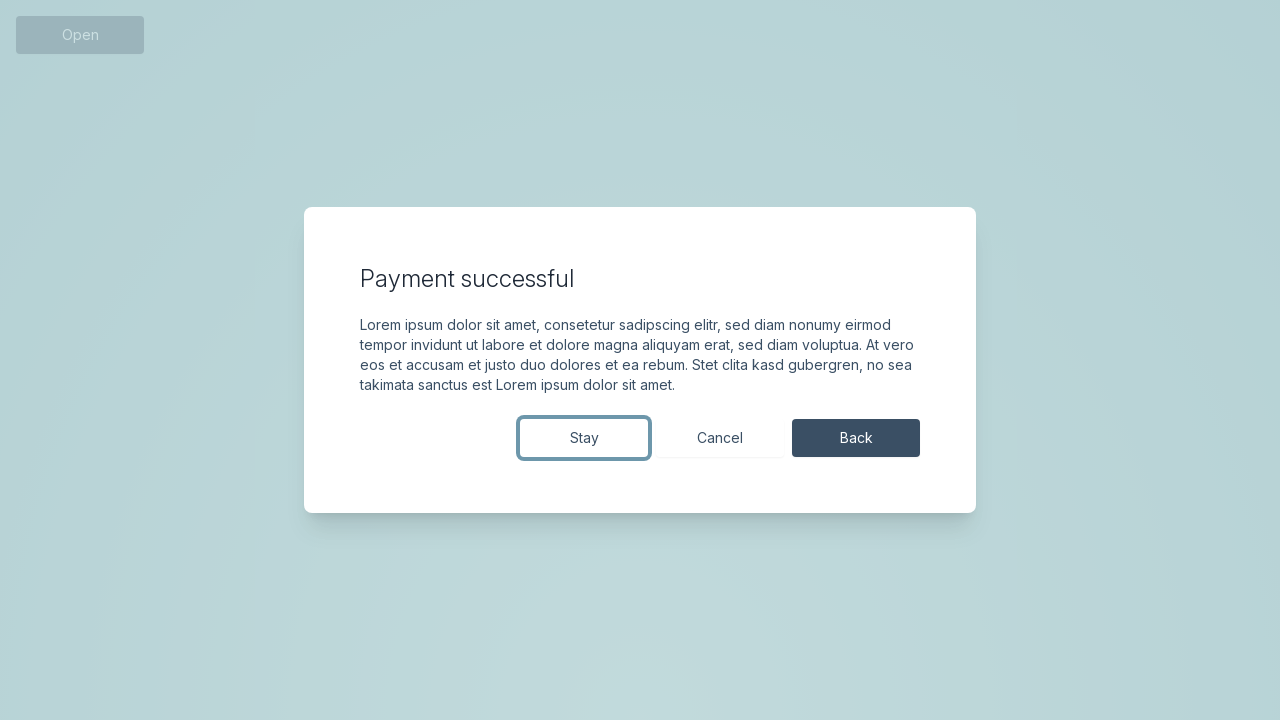